Tests drag and drop functionality by dragging a draggable element and dropping it onto a droppable target element

Starting URL: https://jqueryui.com/resources/demos/droppable/default.html

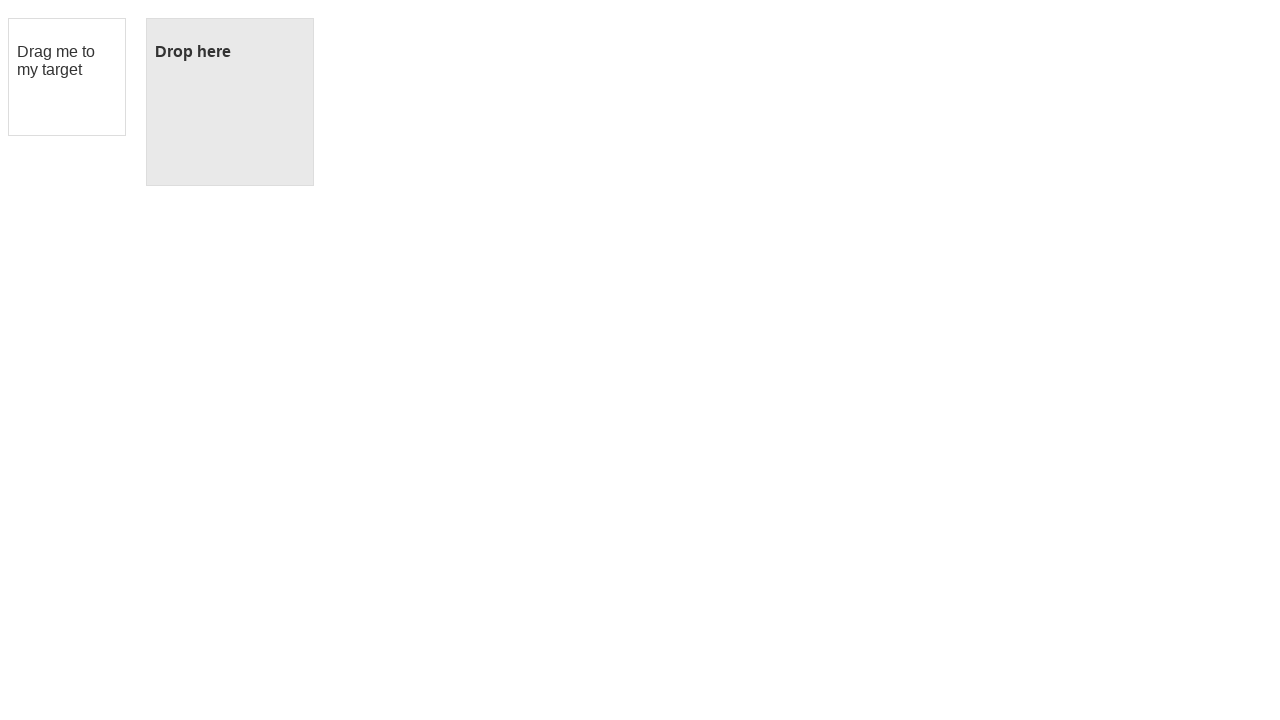

Navigated to jQuery UI droppable demo page
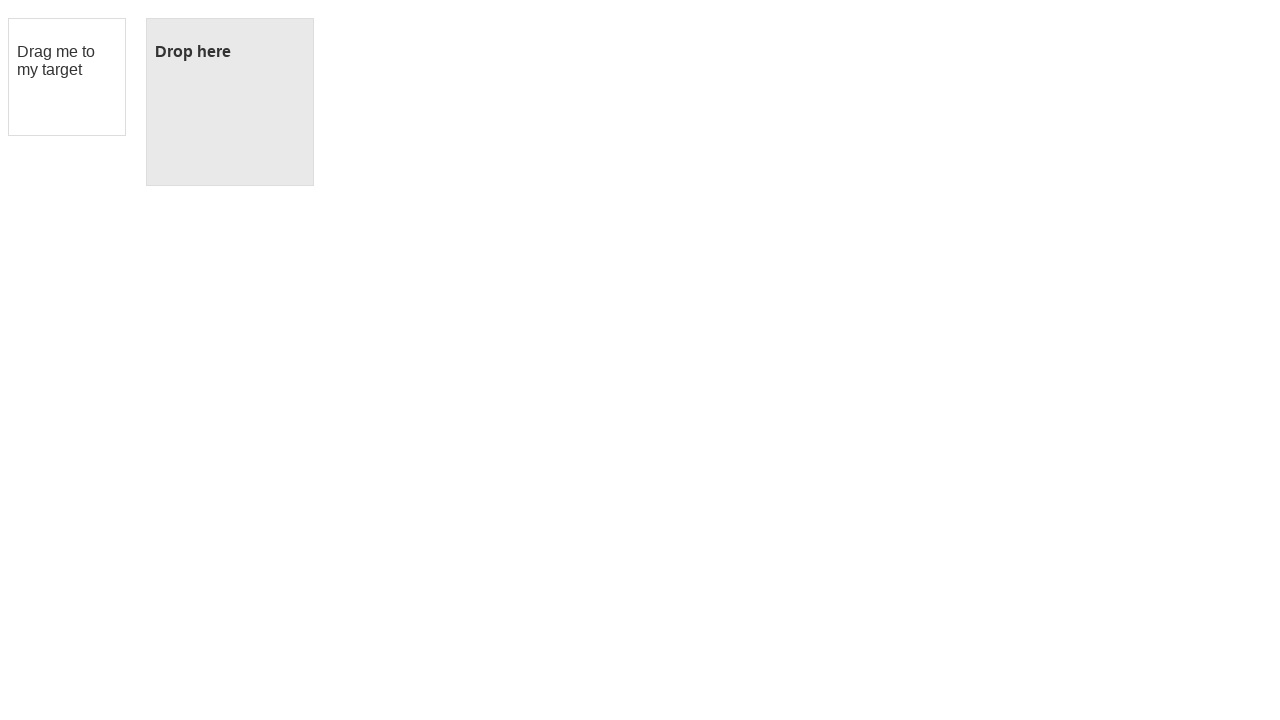

Located draggable element
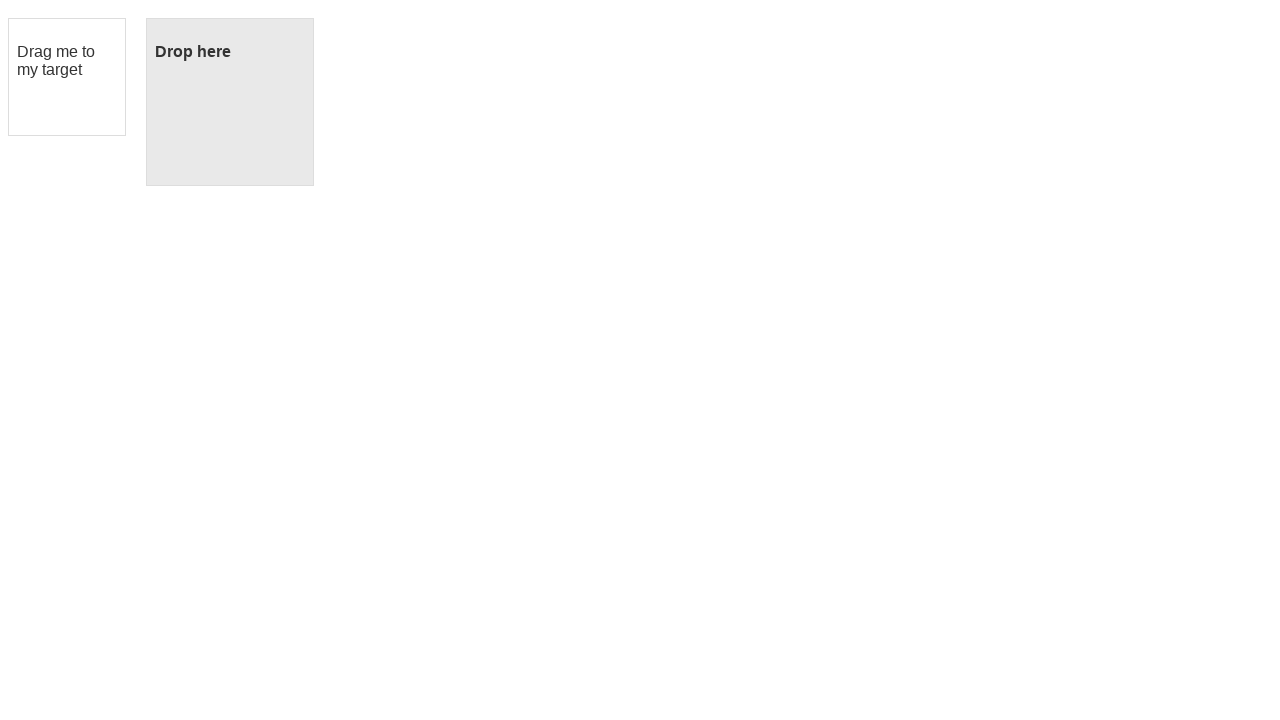

Located droppable target element
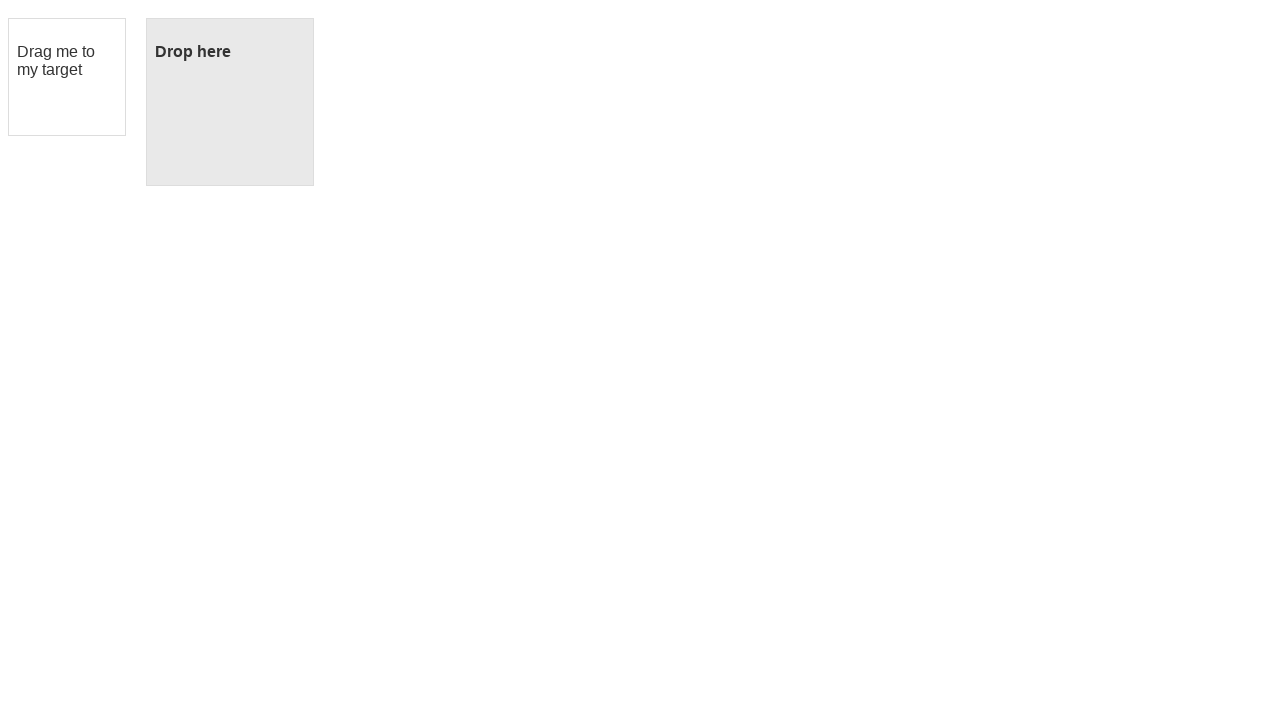

Dragged draggable element and dropped it onto droppable target at (230, 102)
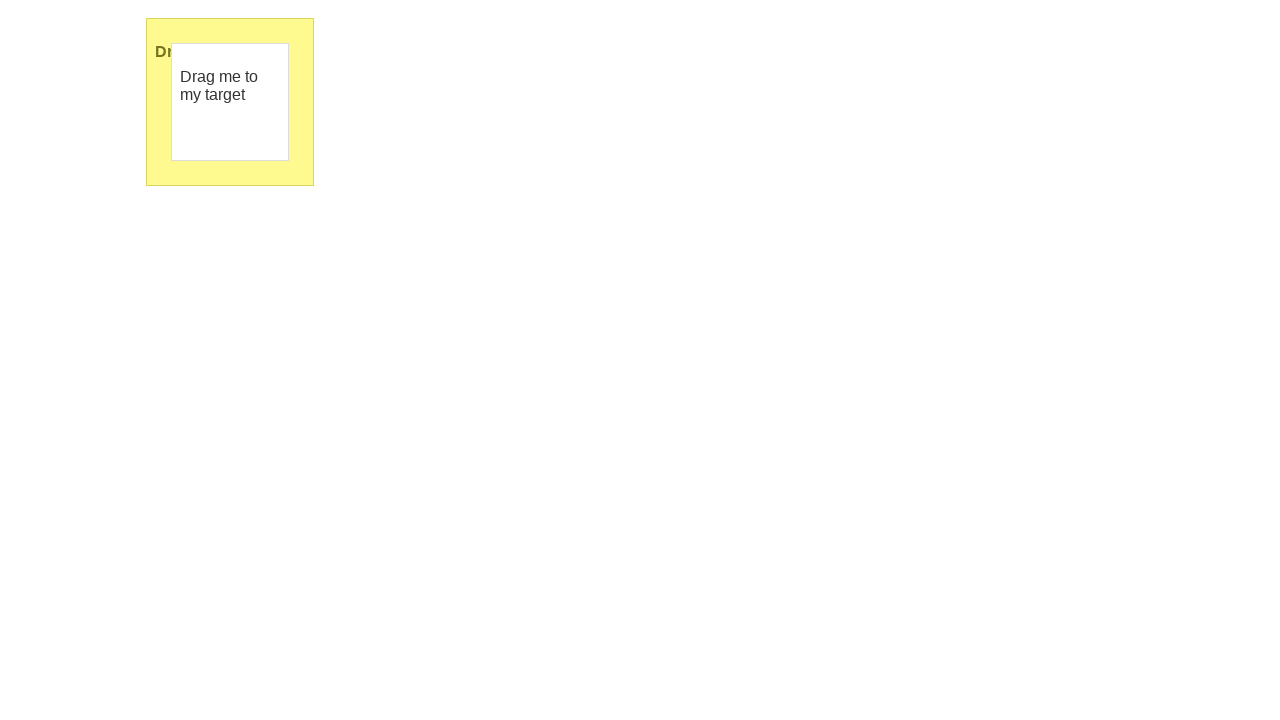

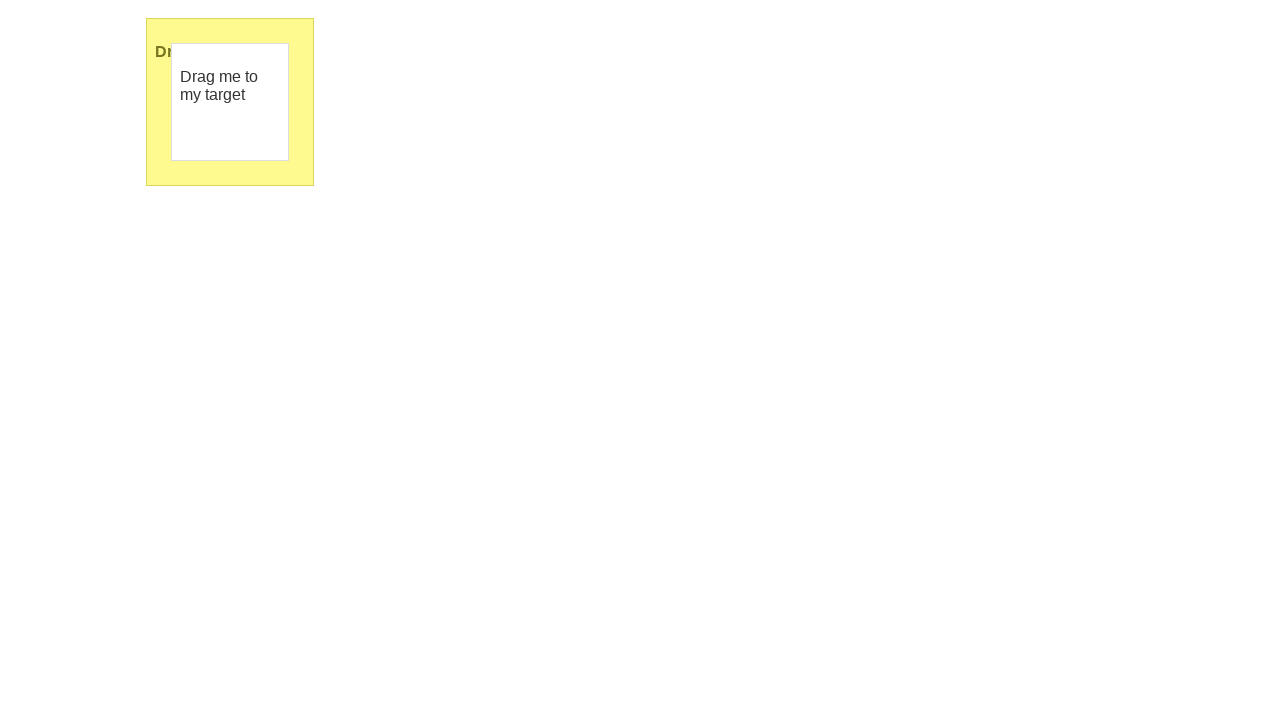